Tests the Industrial page by hovering over Solutions menu, clicking Industrial link, scrolling through the page, verifying banner video, headers, and use cases (Asset Management, Training and Safety, Streamlining Operations).

Starting URL: https://imaginxavr.com/

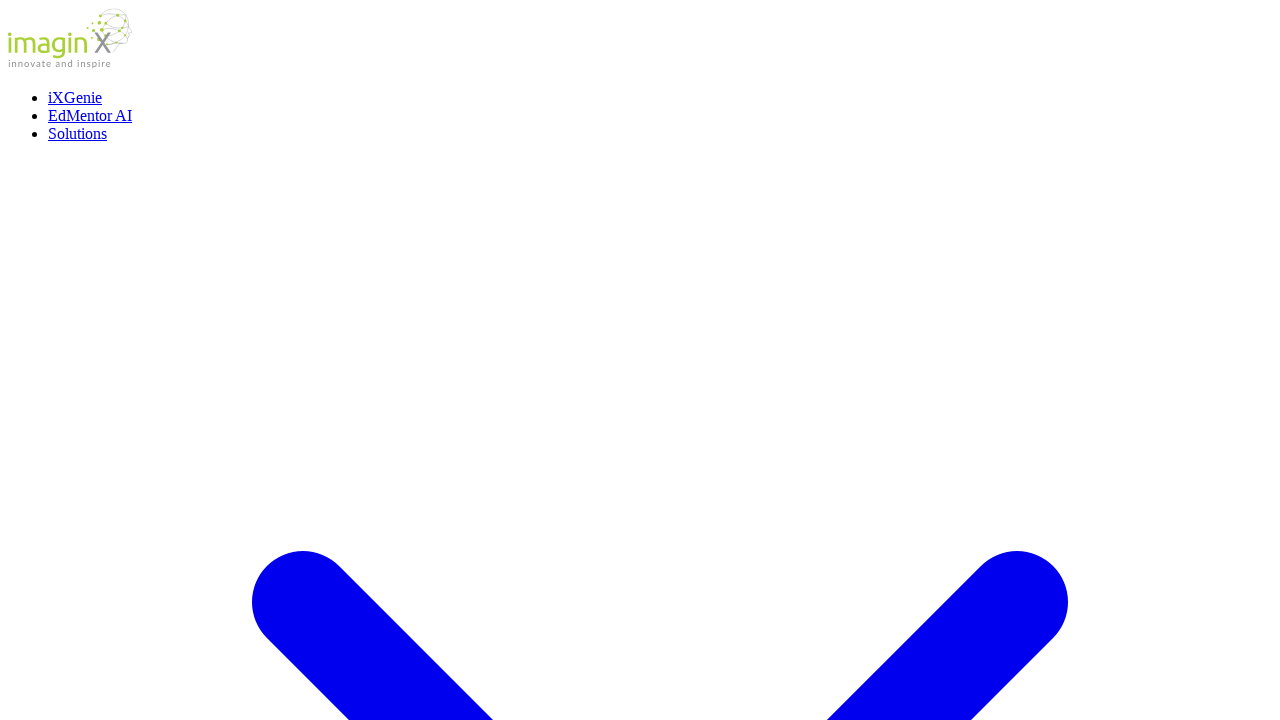

Hovered over Solutions menu at (78, 8) on xpath=(//a[normalize-space()='Solutions'])[1]
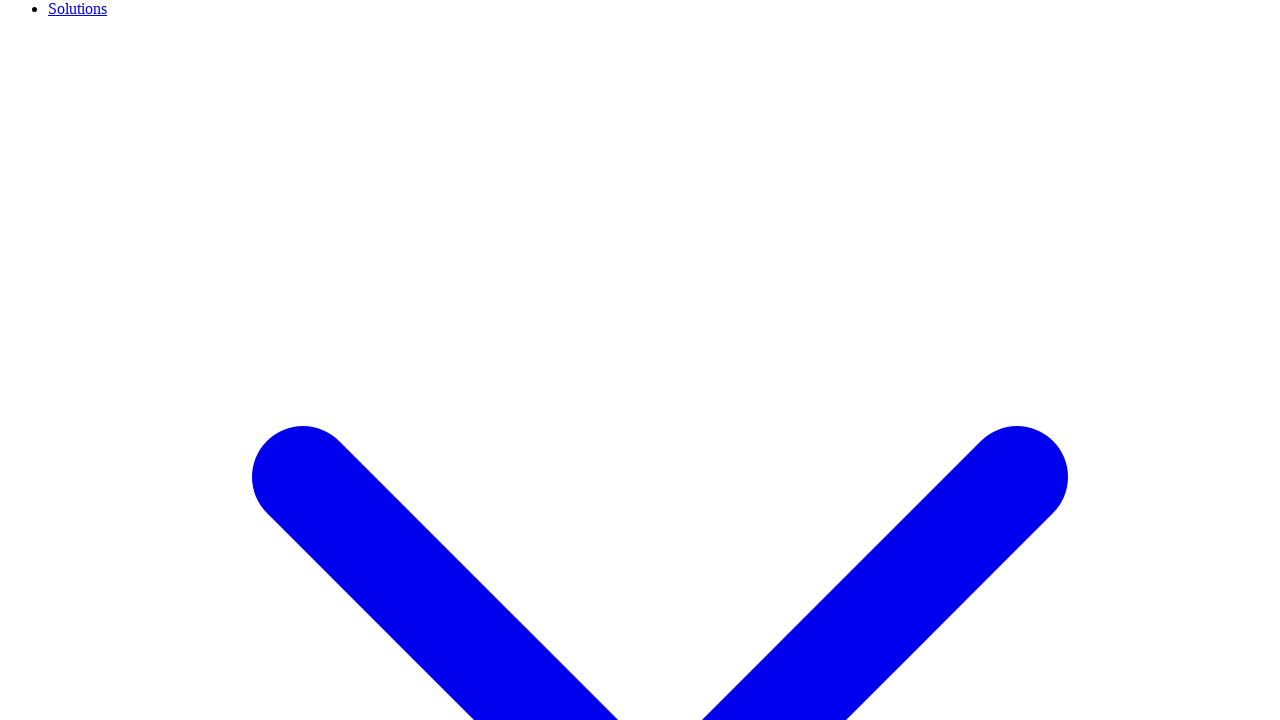

Waited 500ms for menu animation
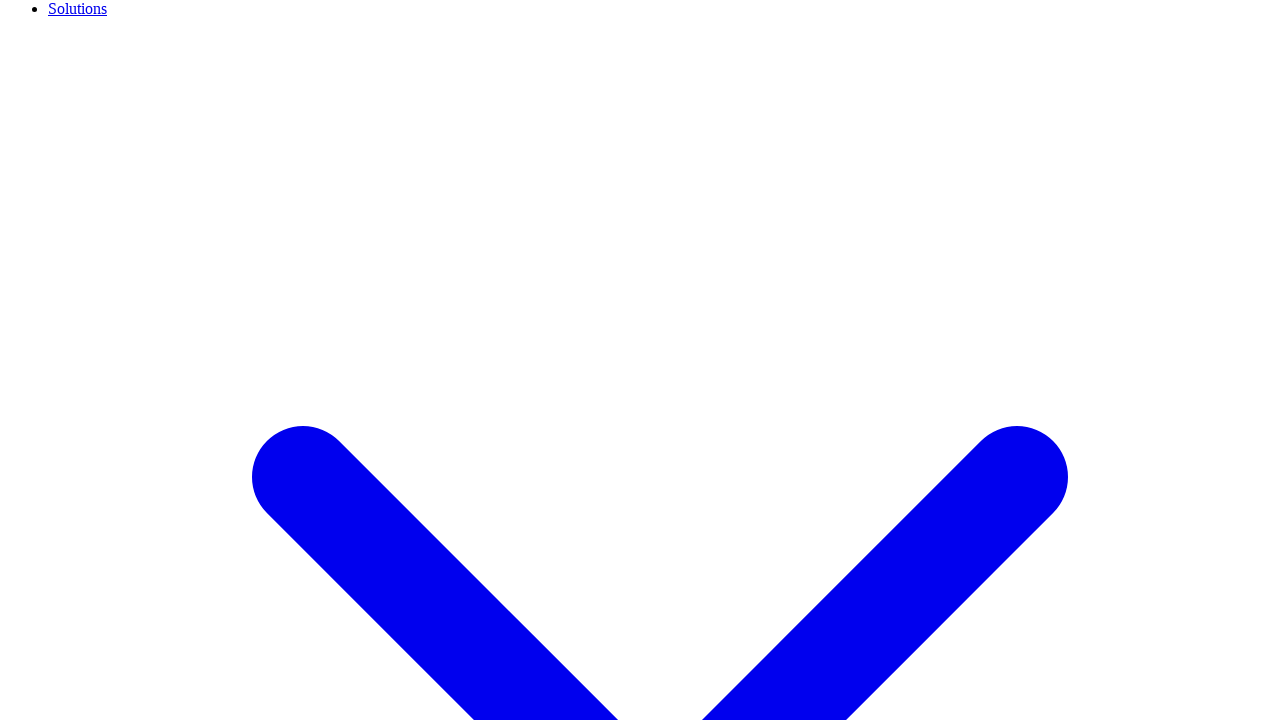

Clicked Industrial link from Solutions menu at (118, 360) on xpath=(//a[normalize-space()='Industrial'])[1]
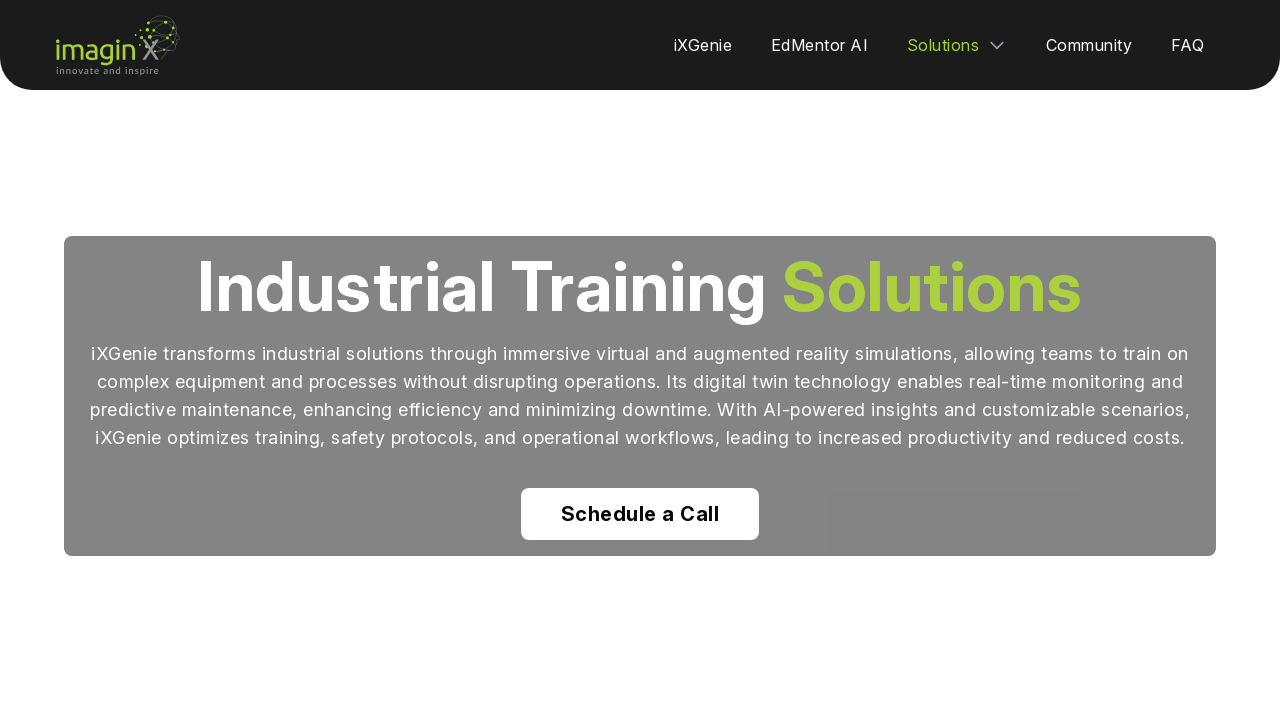

Industrial page loaded
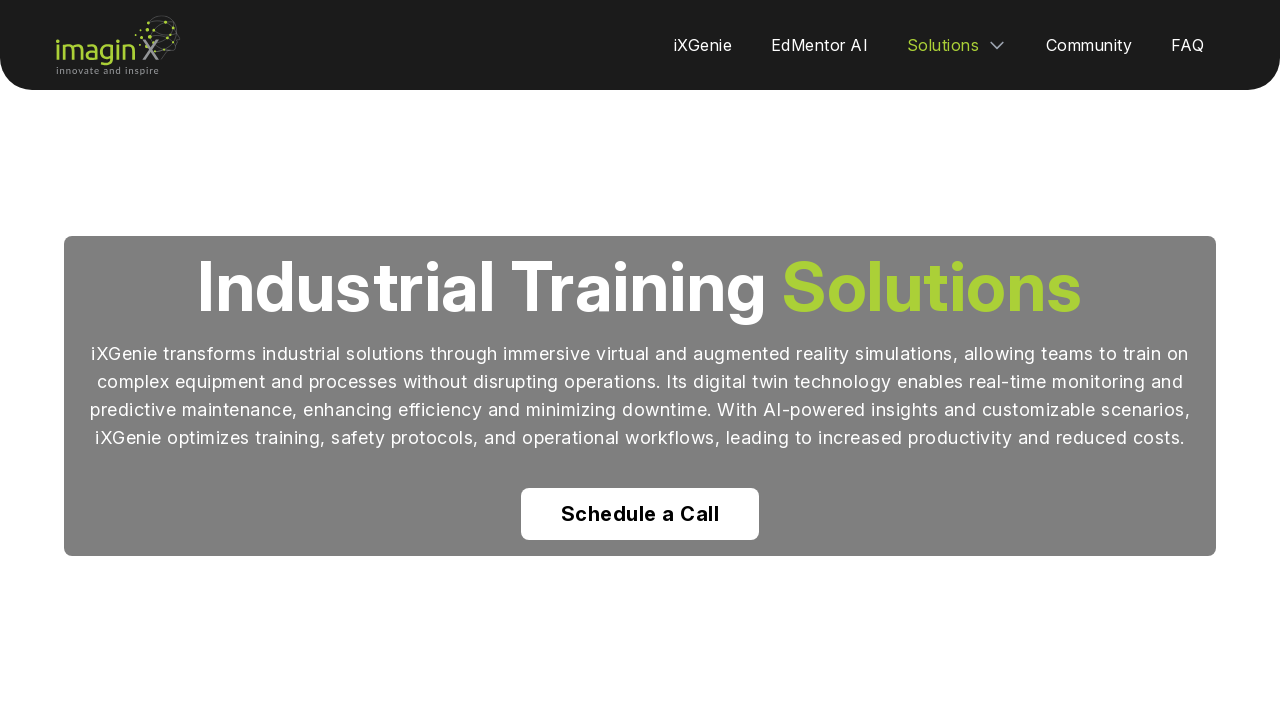

Waited 2000ms for page content to settle
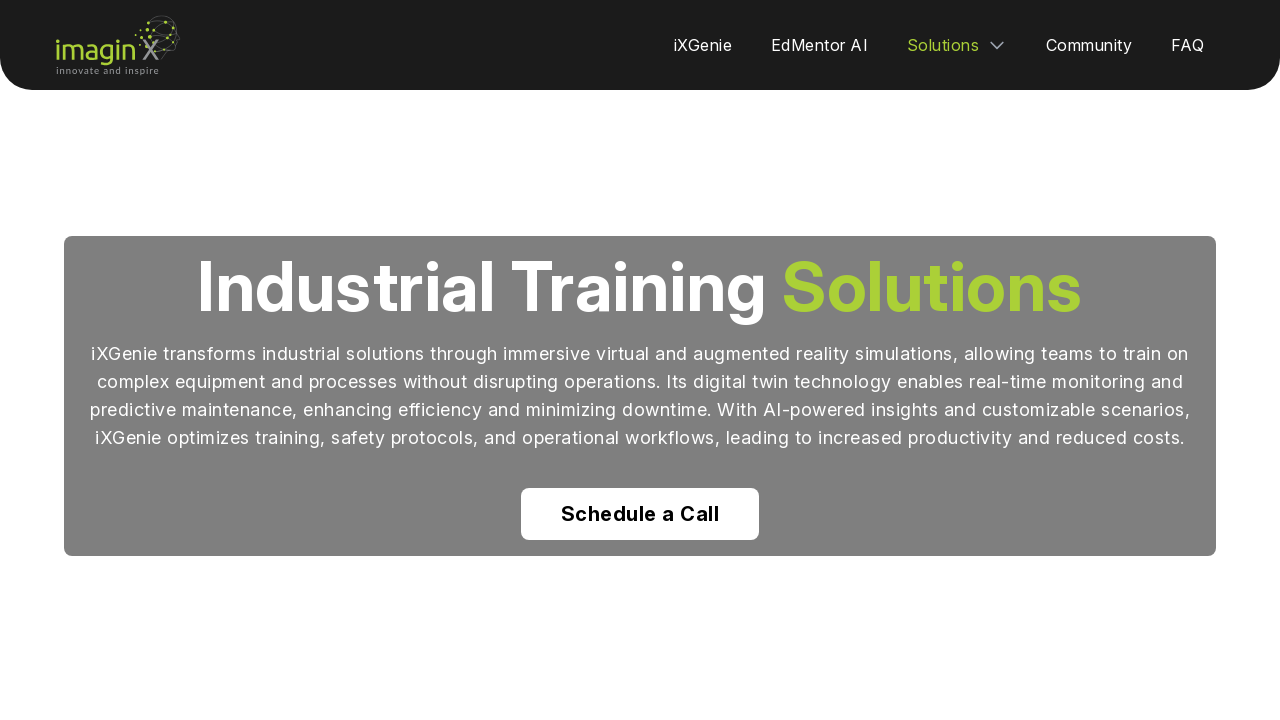

Scrolled to position 0px
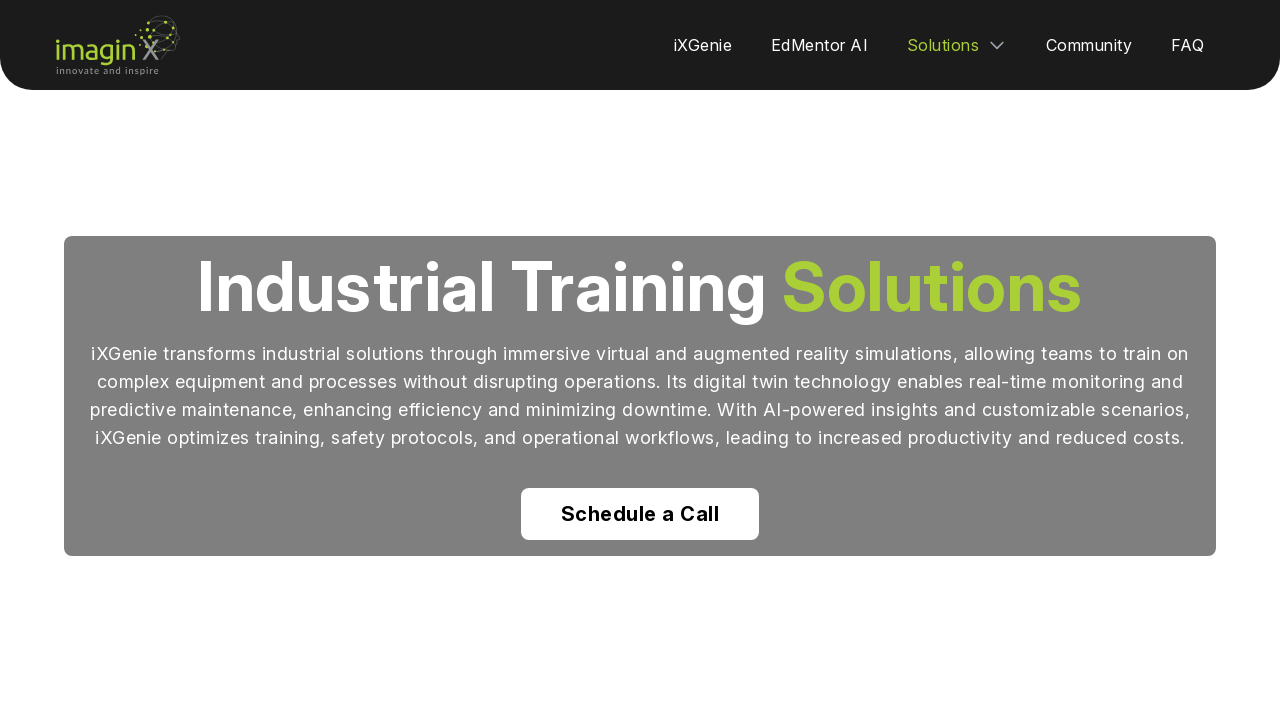

Waited 200ms between scroll steps
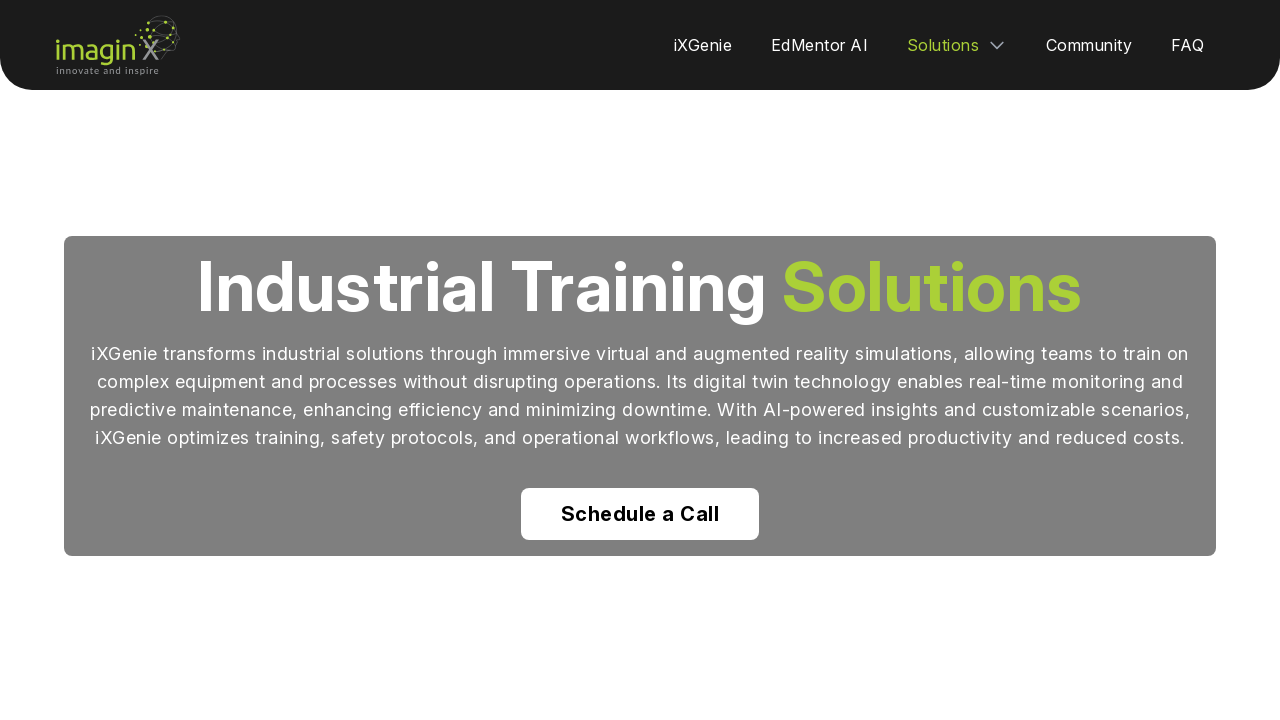

Scrolled to position 800px
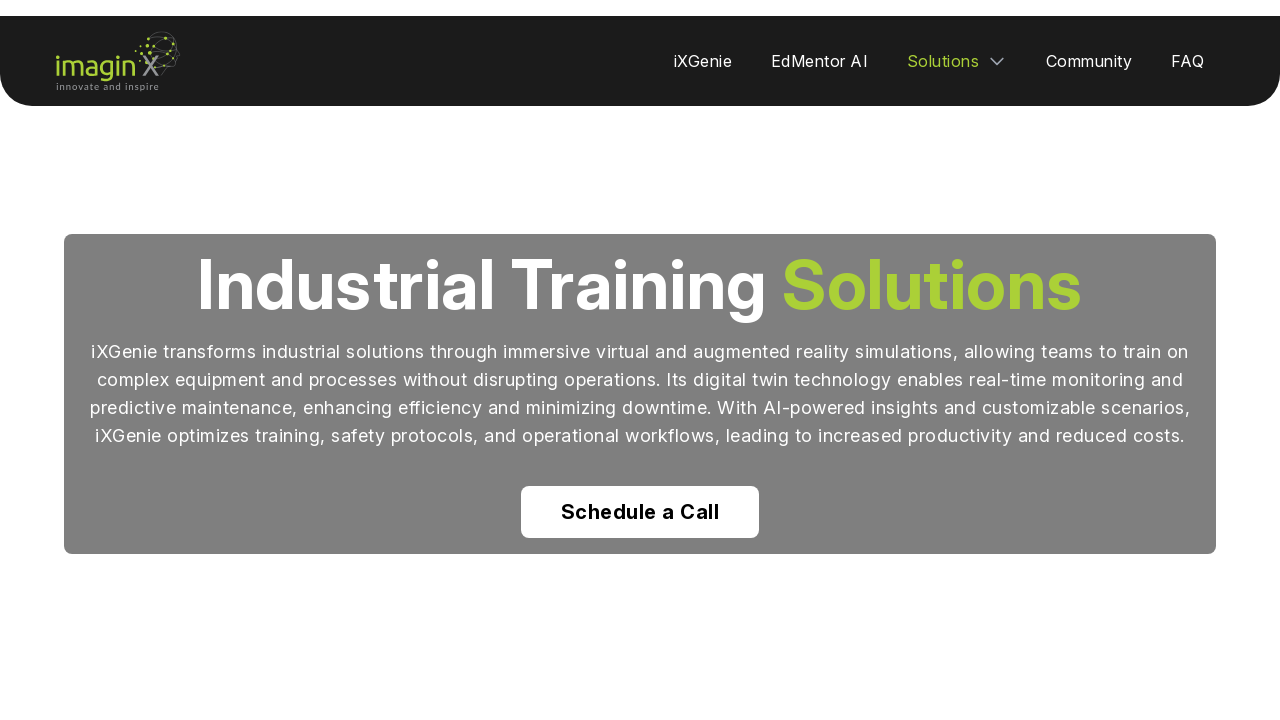

Waited 200ms between scroll steps
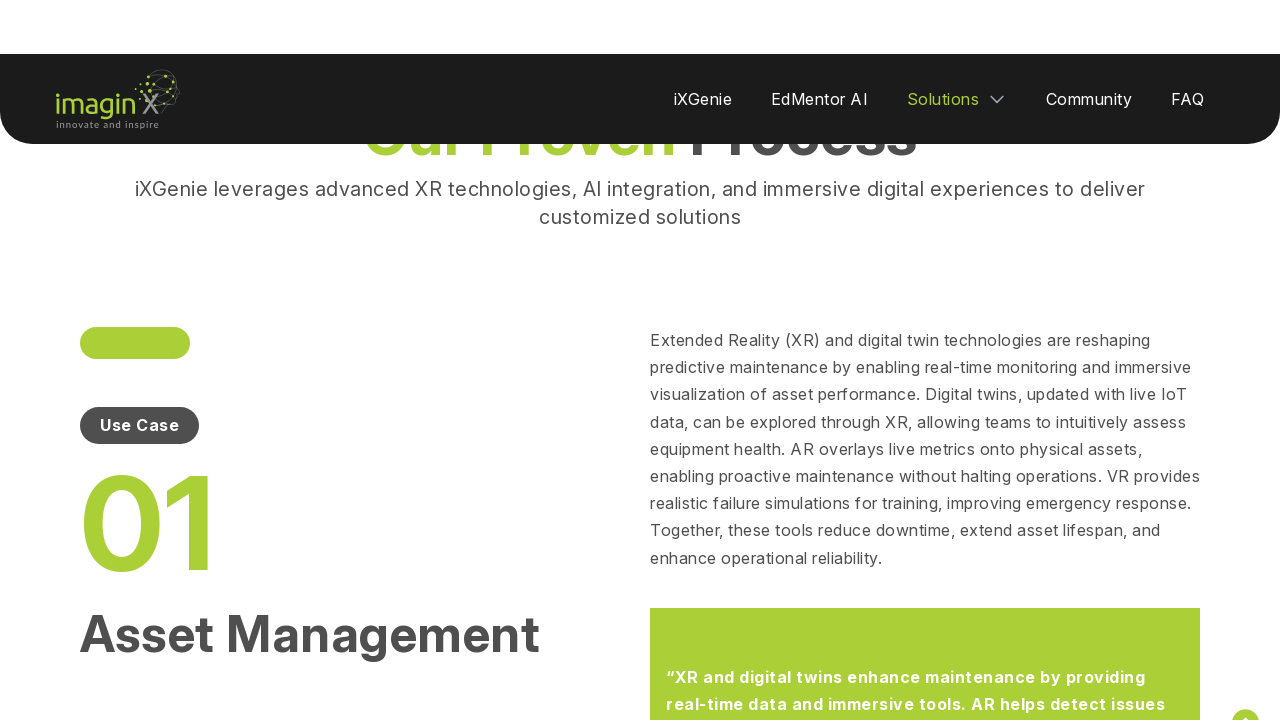

Scrolled to position 1600px
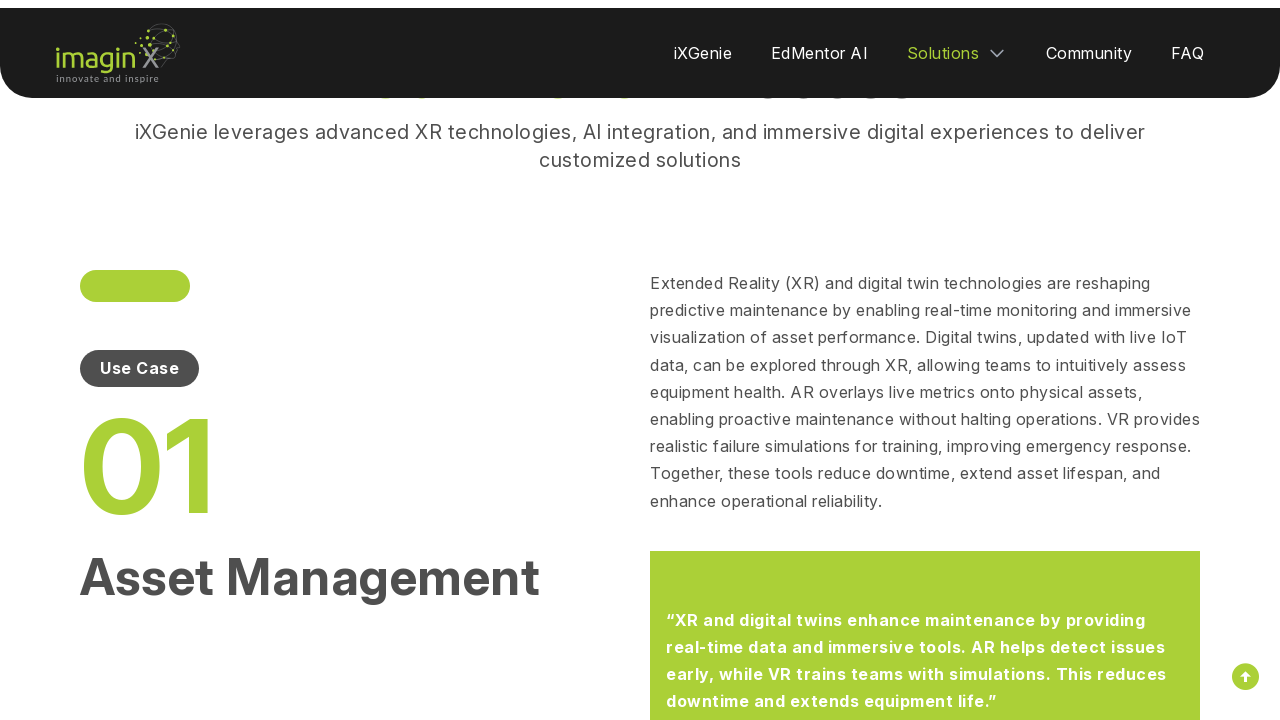

Waited 200ms between scroll steps
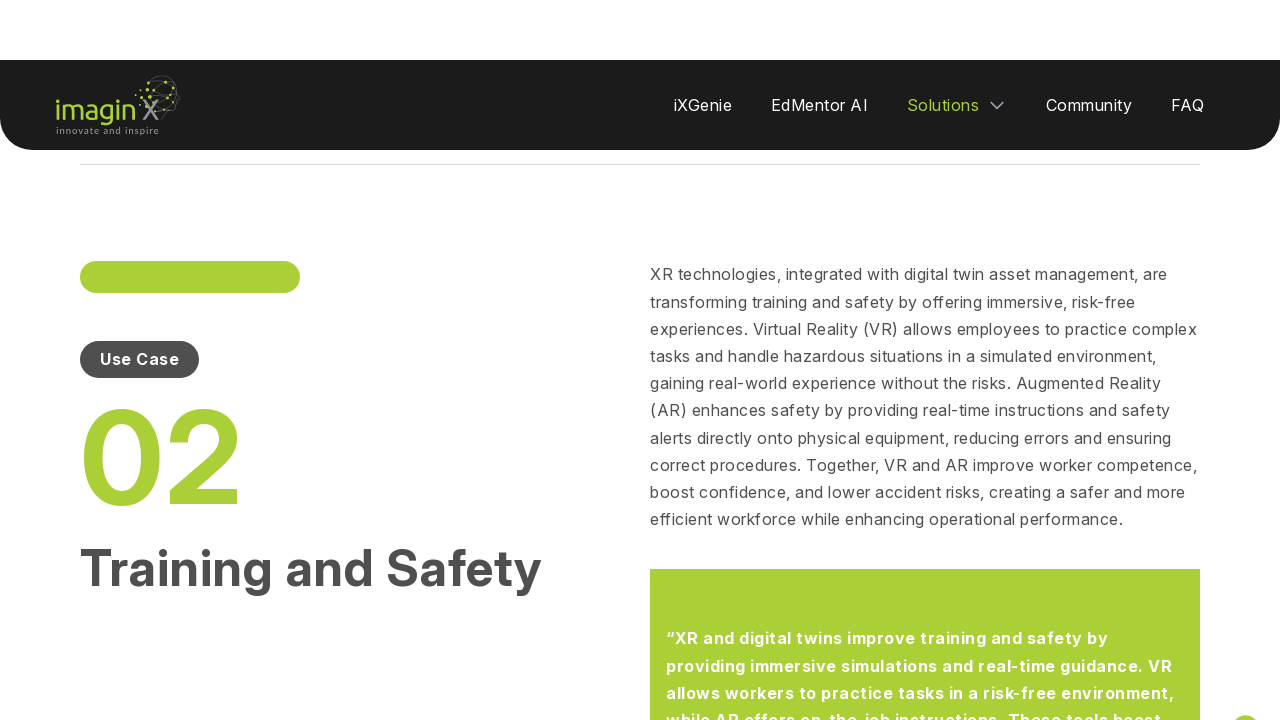

Scrolled to position 2400px
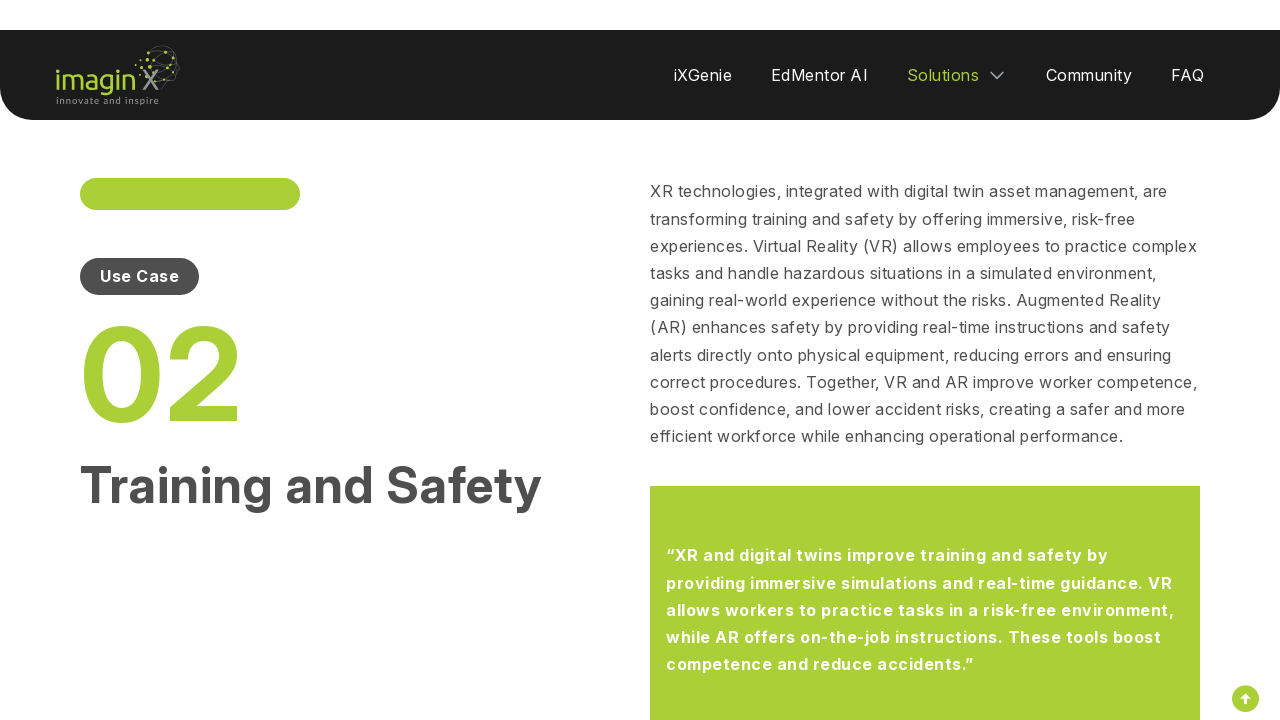

Waited 200ms between scroll steps
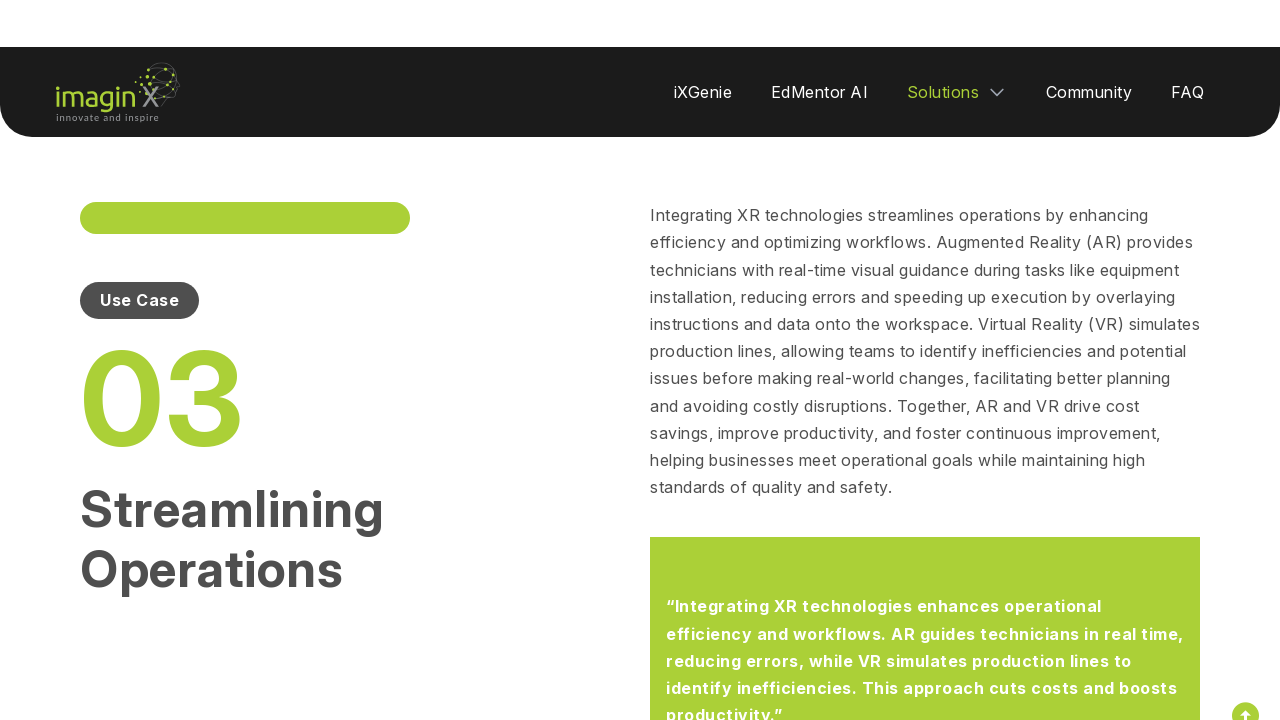

Scrolled to position 3200px
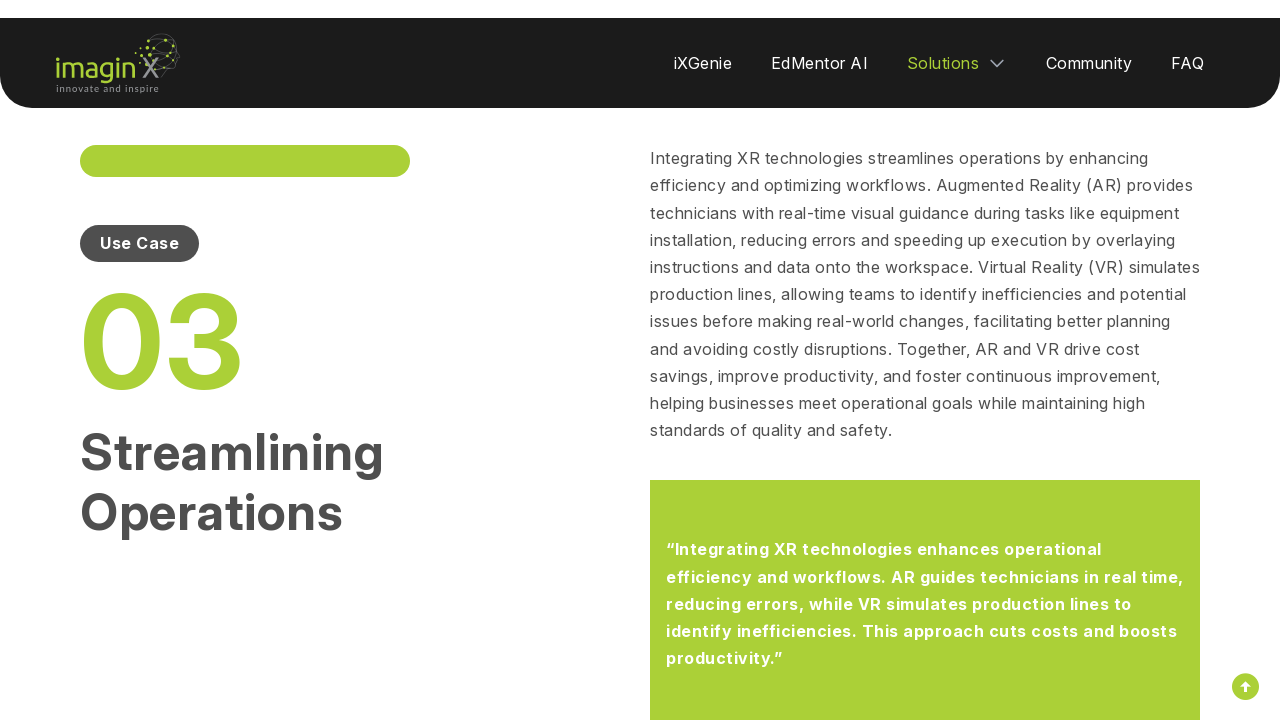

Waited 200ms between scroll steps
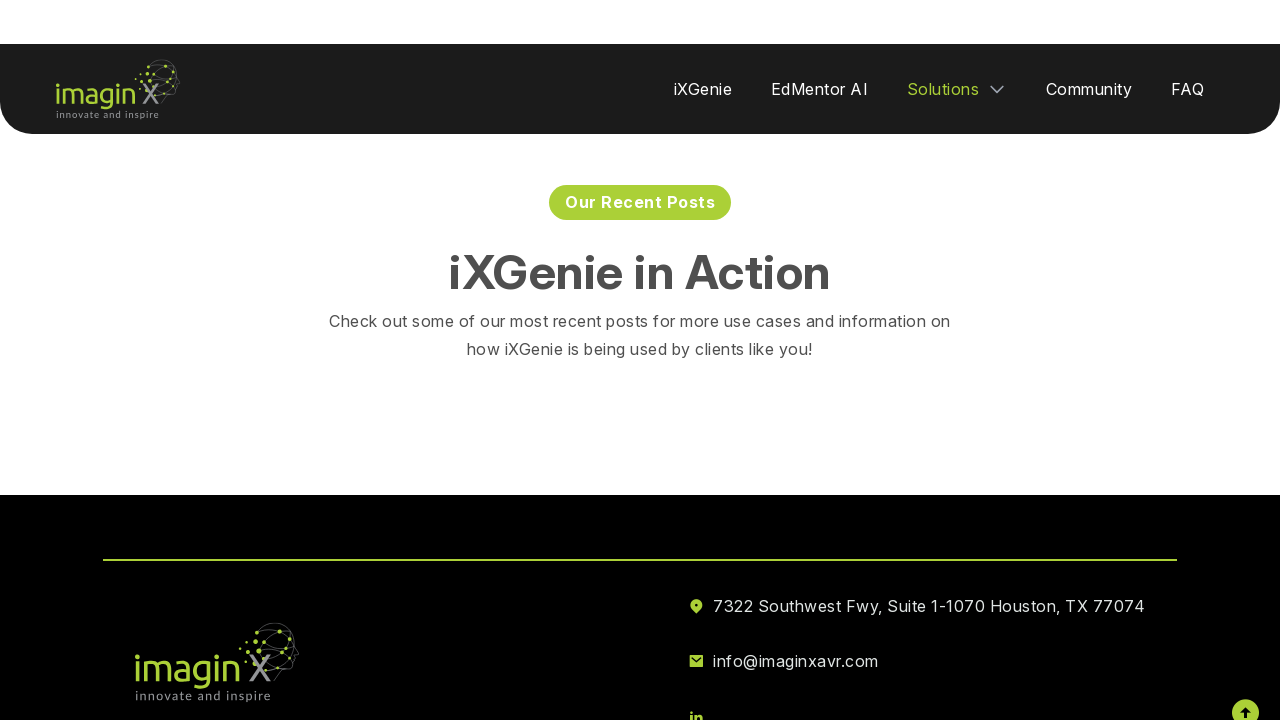

Scrolled to position 4000px
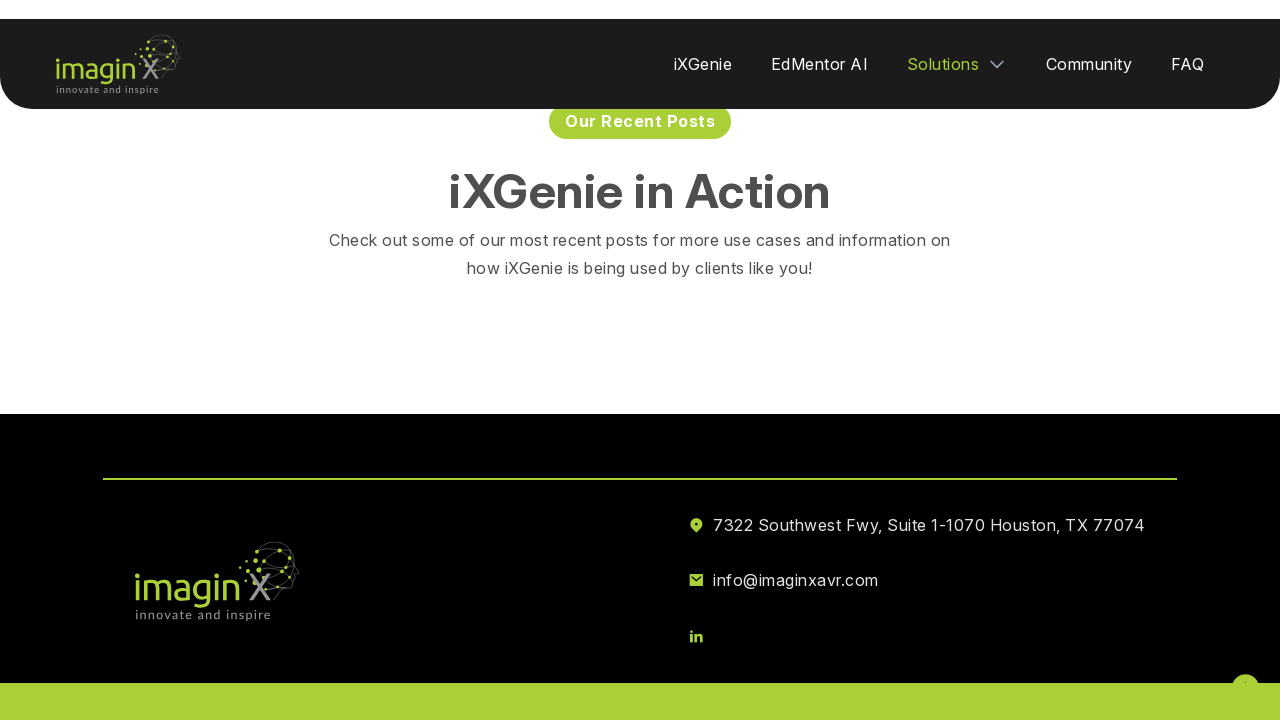

Waited 200ms between scroll steps
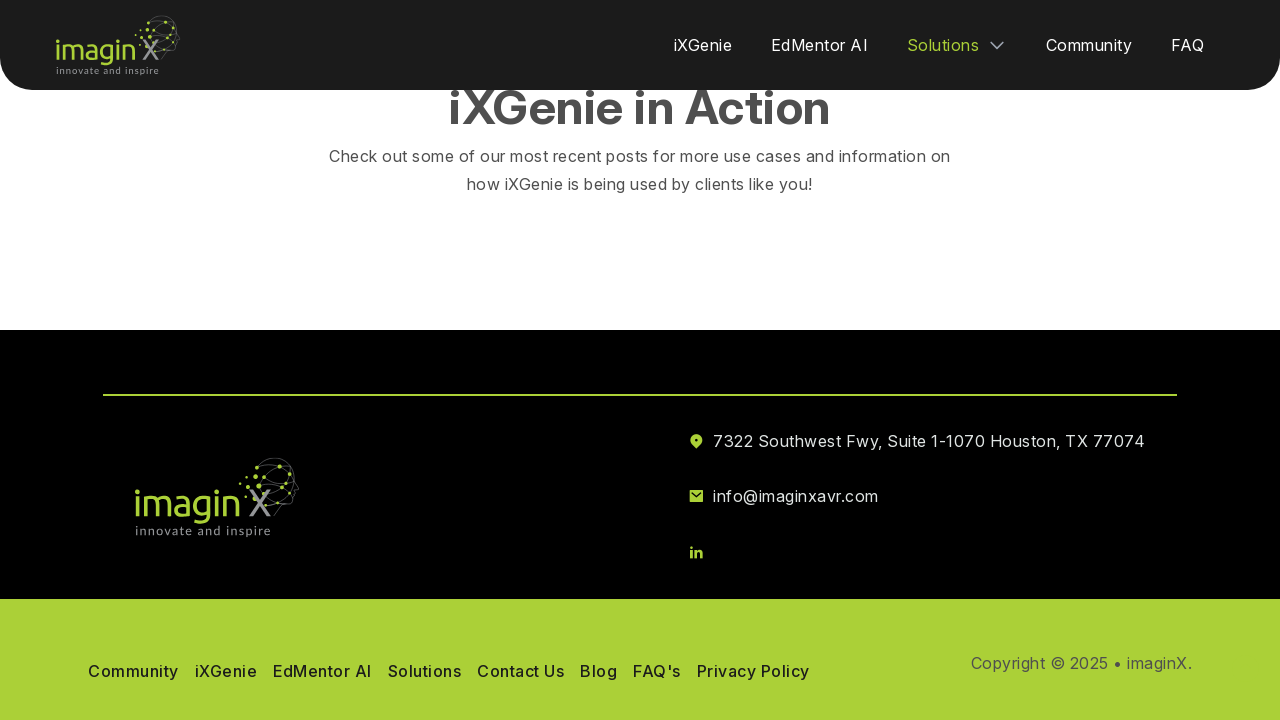

Scrolled to position 4800px
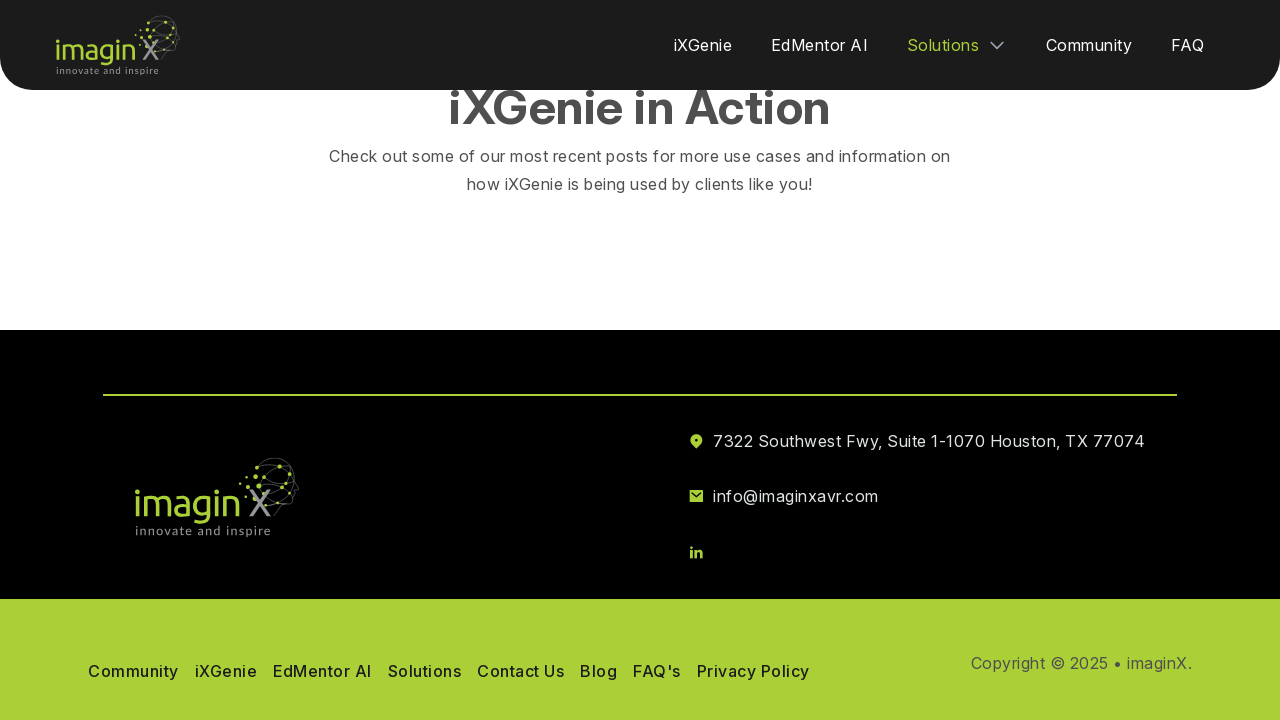

Waited 200ms between scroll steps
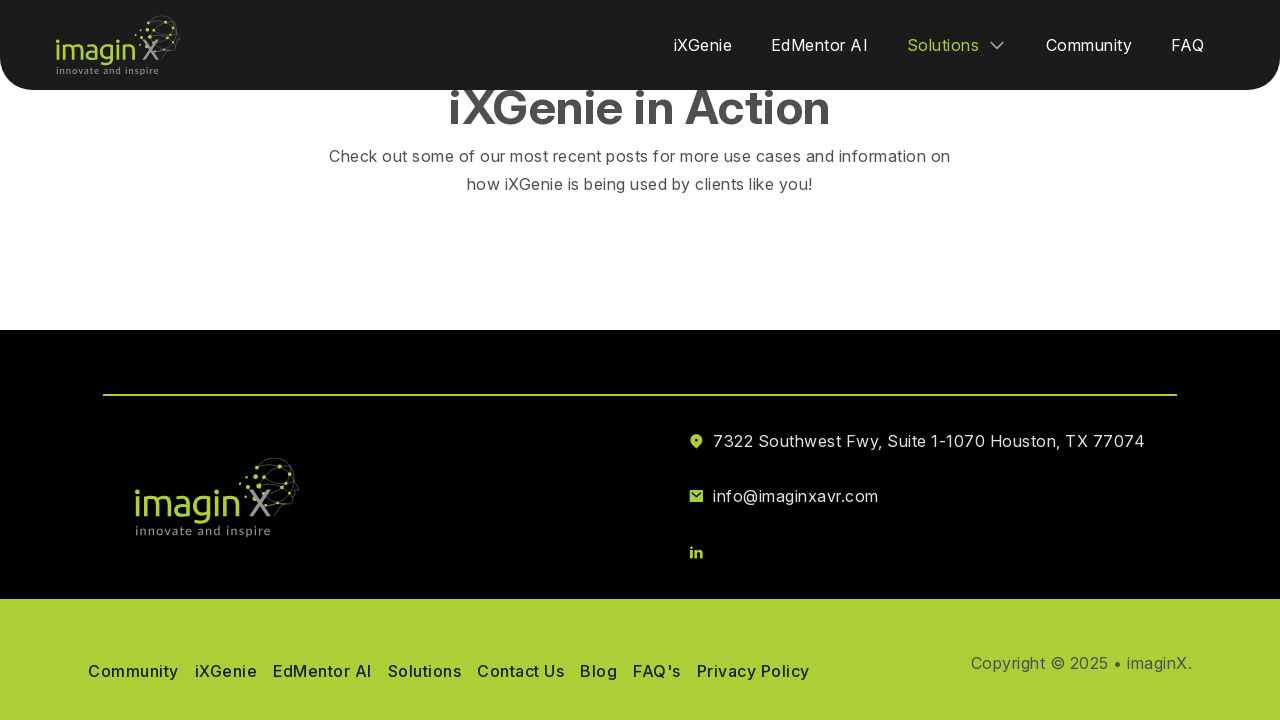

Finished scrolling to bottom, waited 1000ms
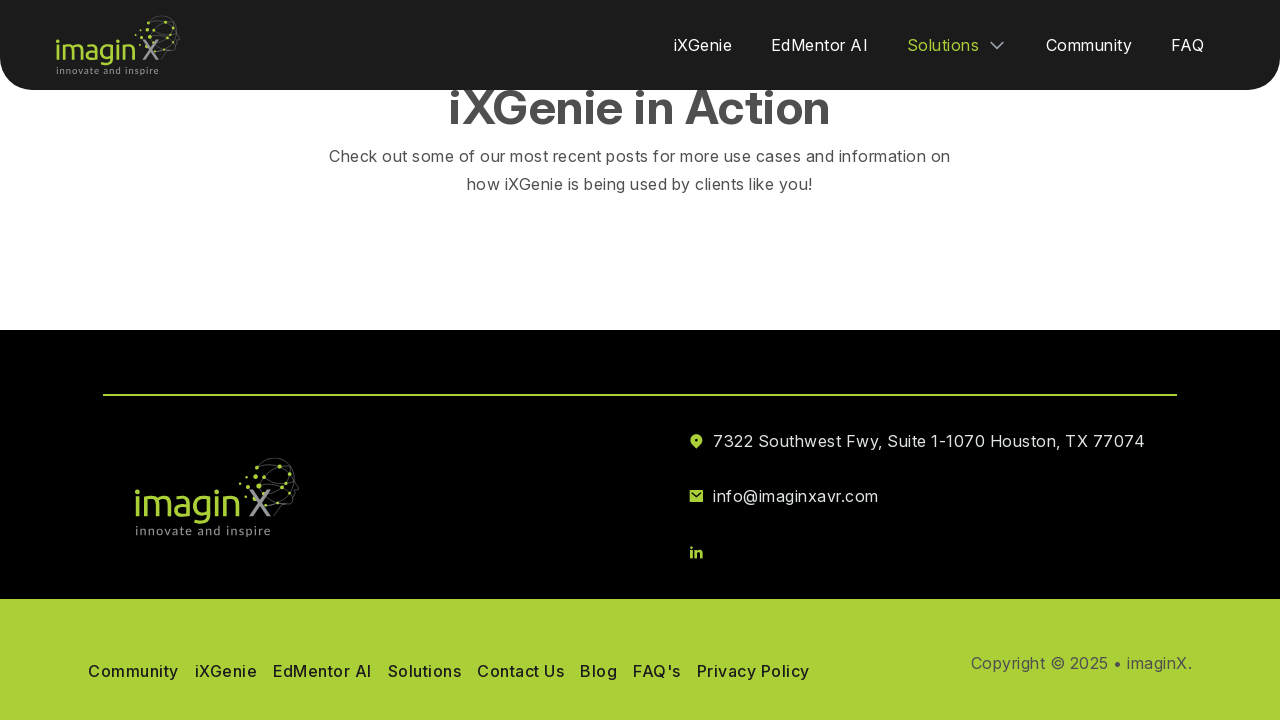

Scrolled back to top of page
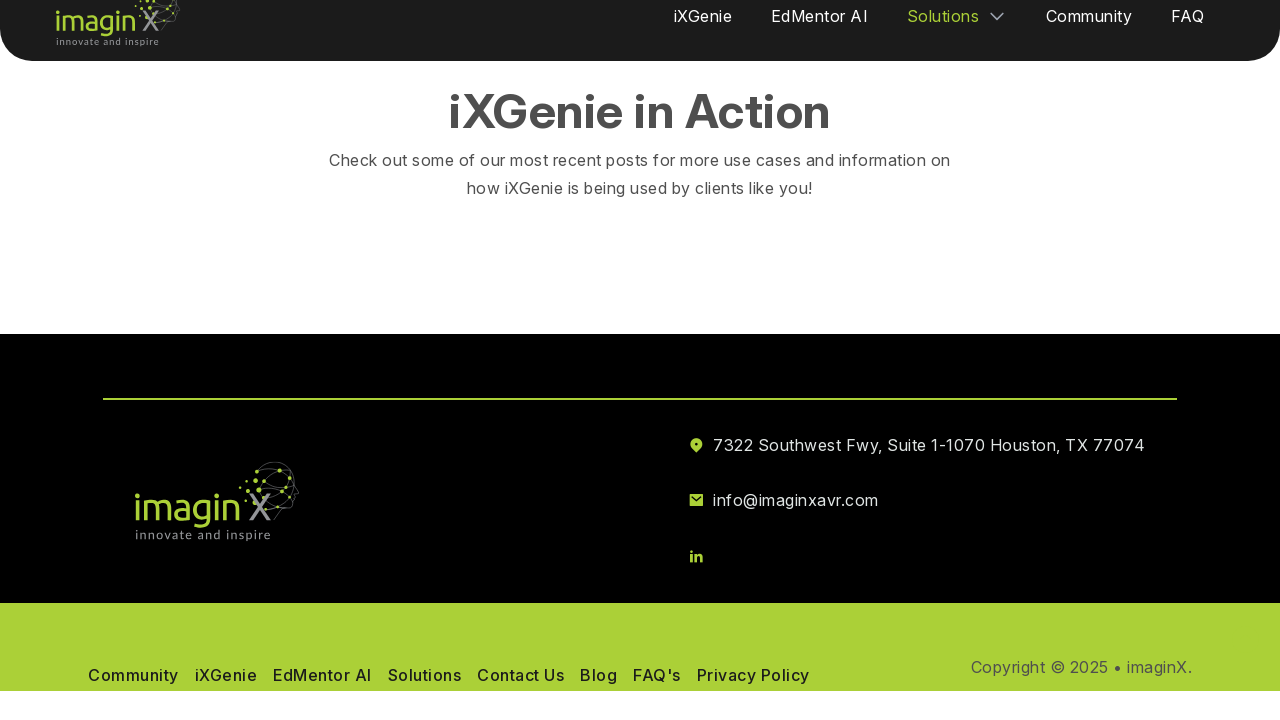

Waited 1000ms after scrolling to top
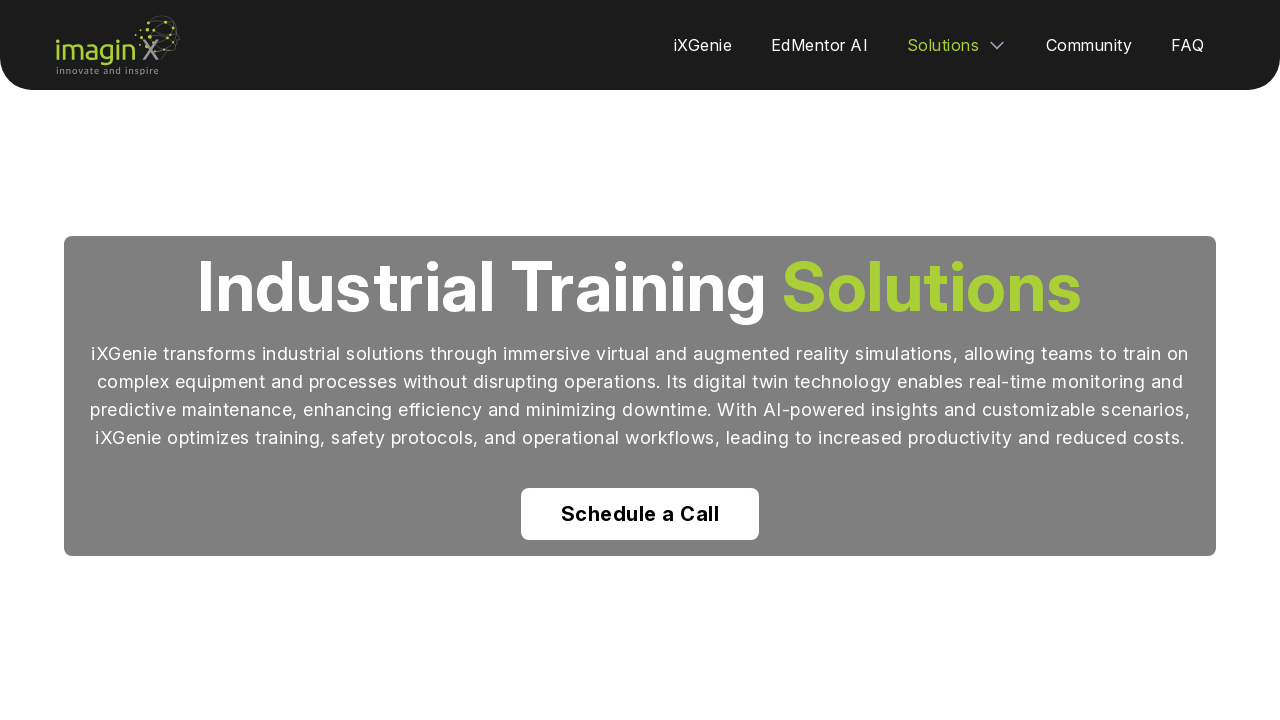

Verified banner video element is present
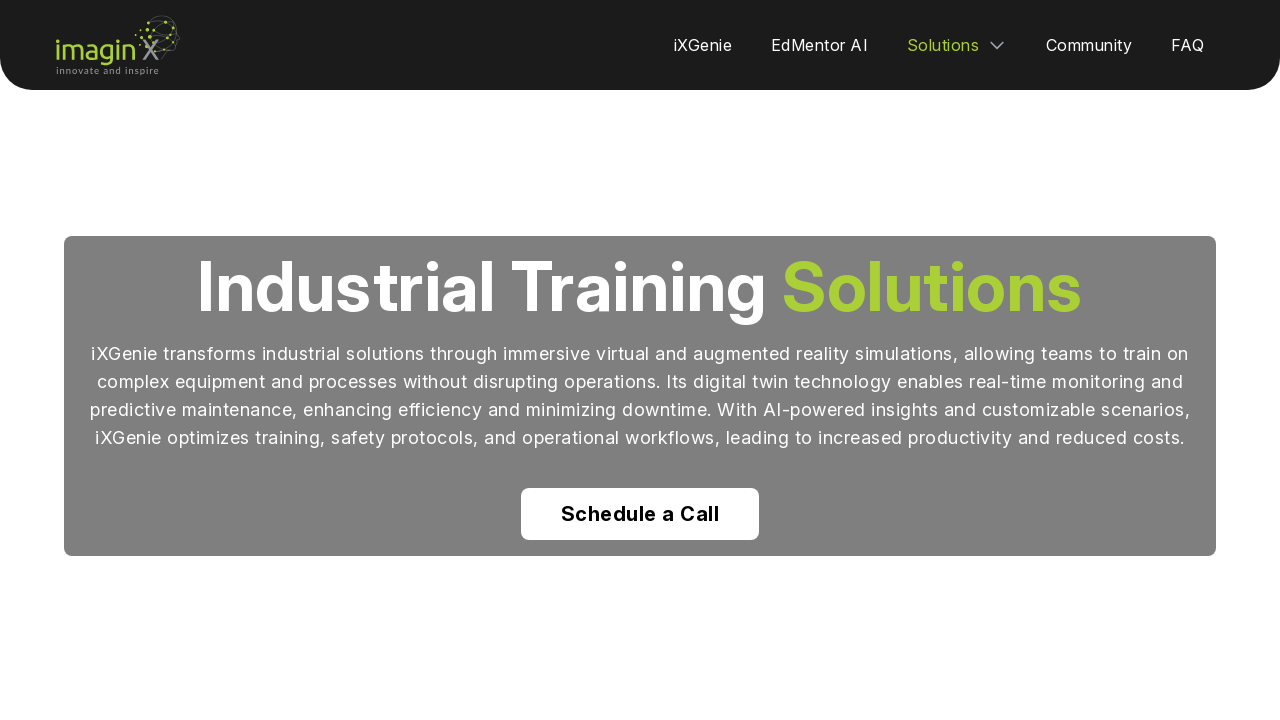

Verified 'Industrial Training' main header is visible
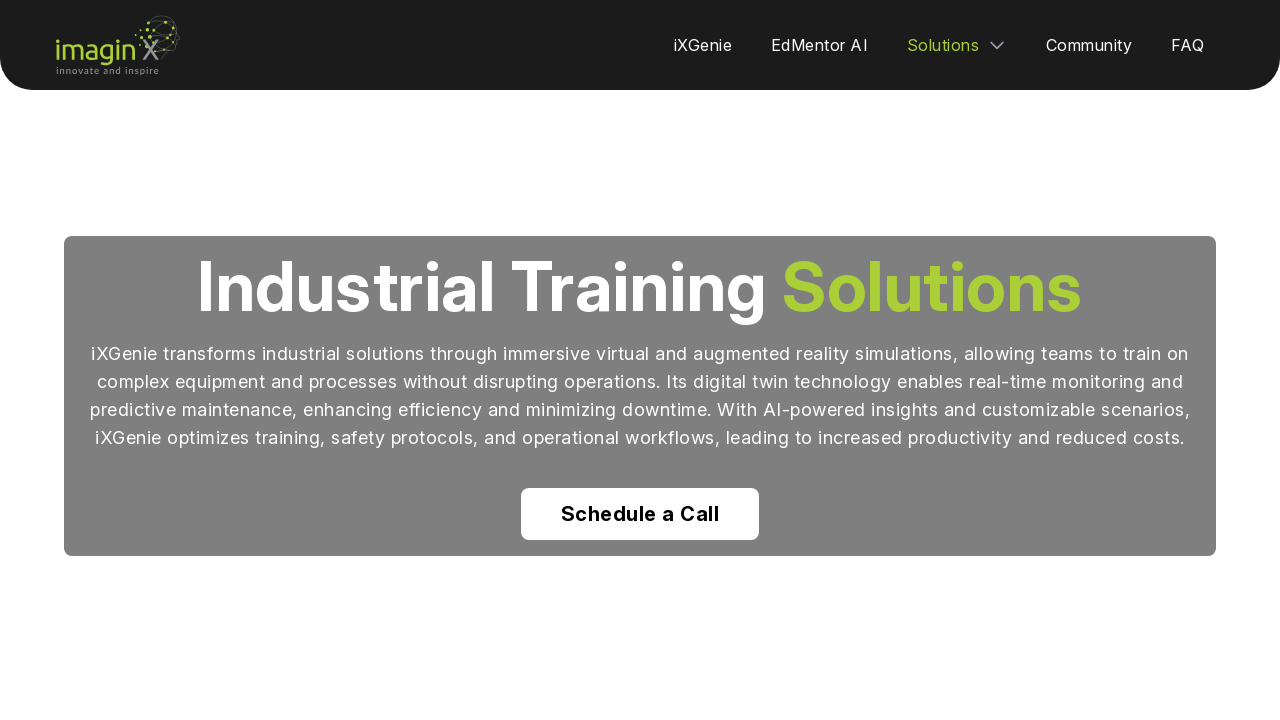

Clicked 'Schedule a Call' button at (640, 514) on (//a[contains(normalize-space(),'Schedule a Call')])[1]
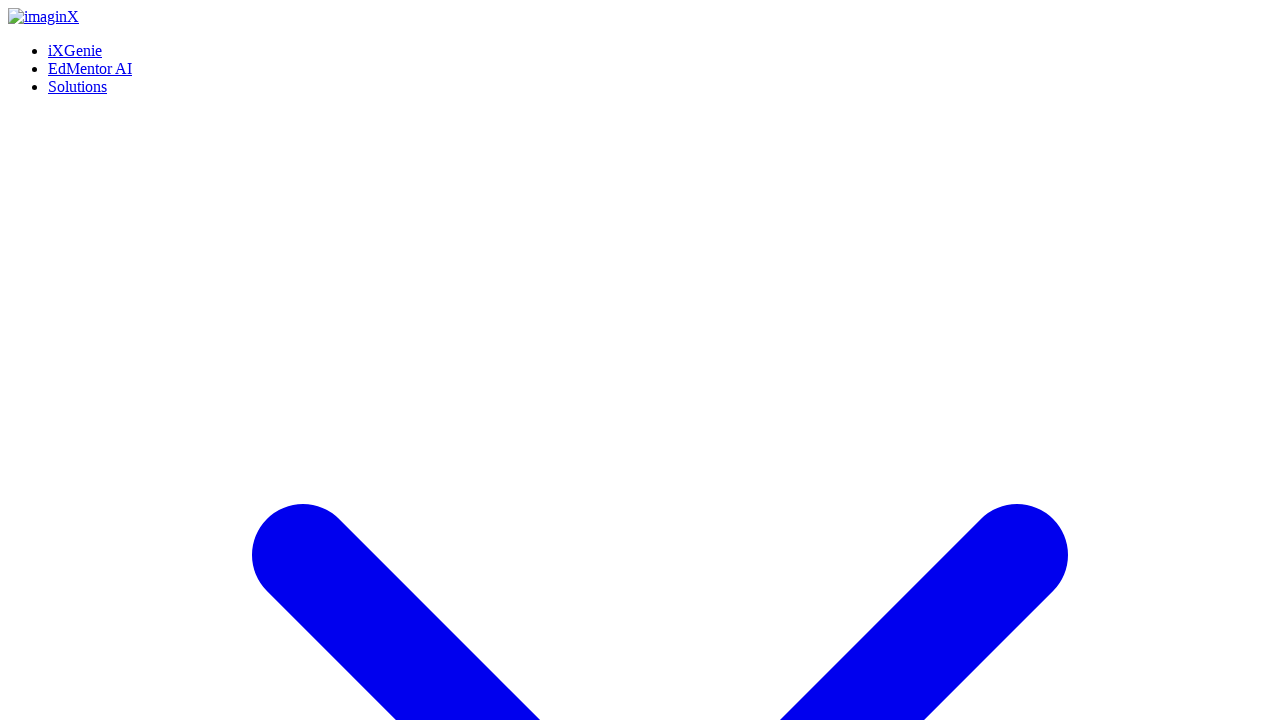

Contact Us page loaded after clicking Schedule a Call
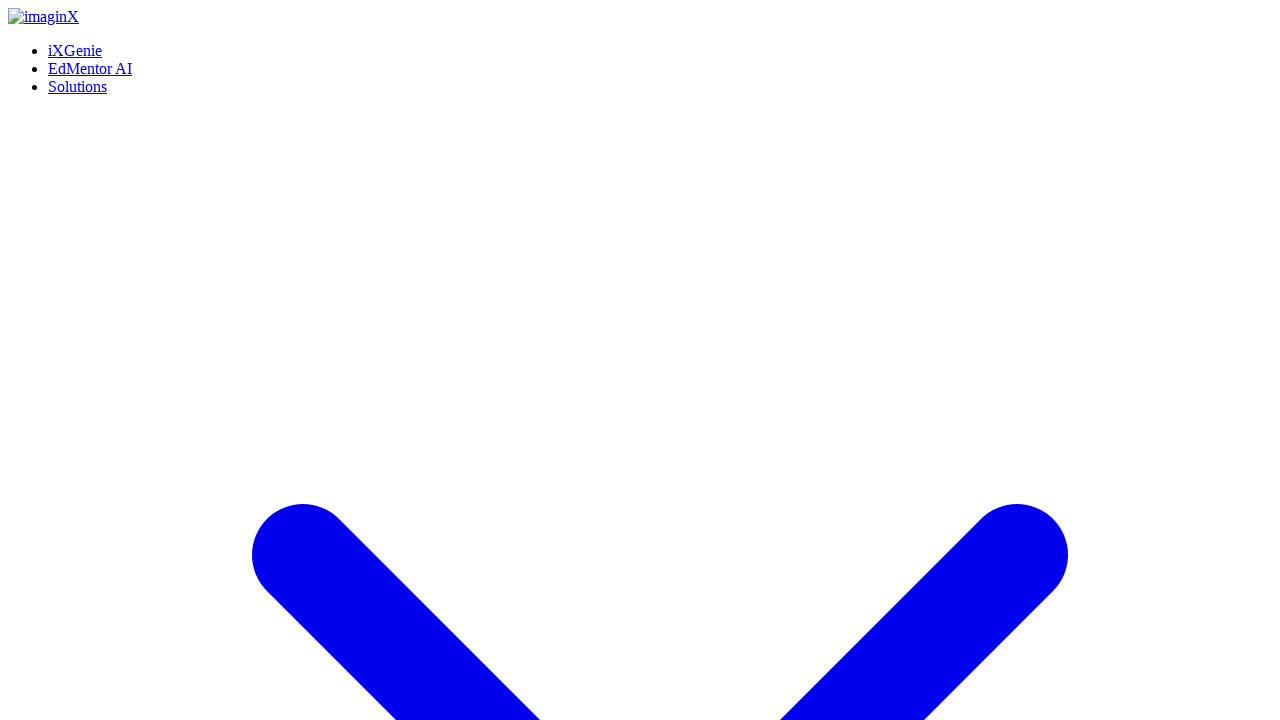

Verified 'Contact Us' page header is visible
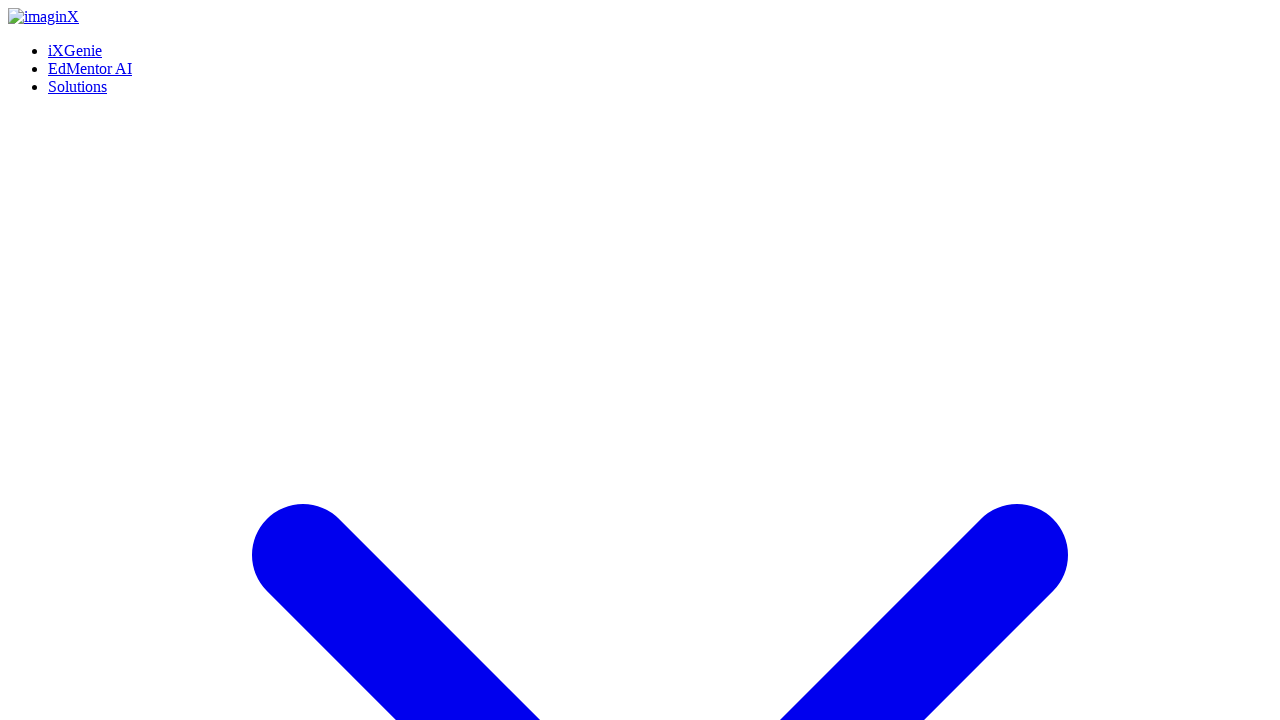

Navigated back to Industrial page
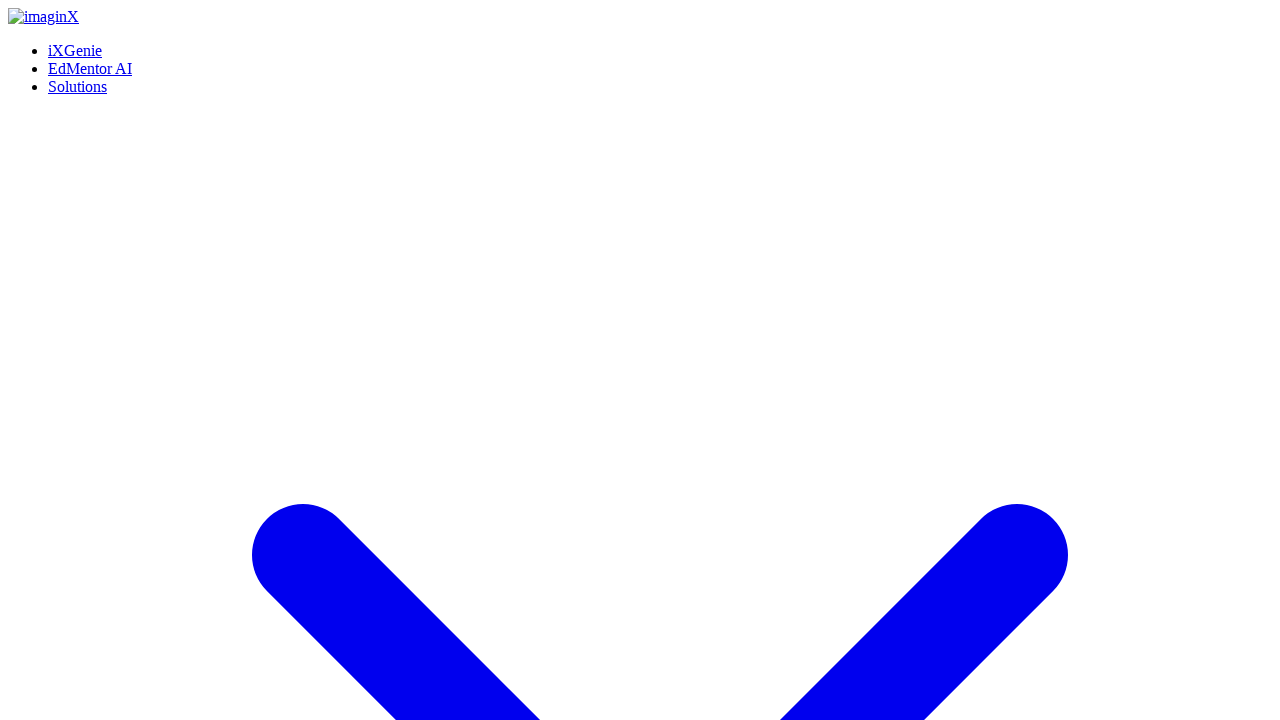

Industrial page reloaded after navigation back
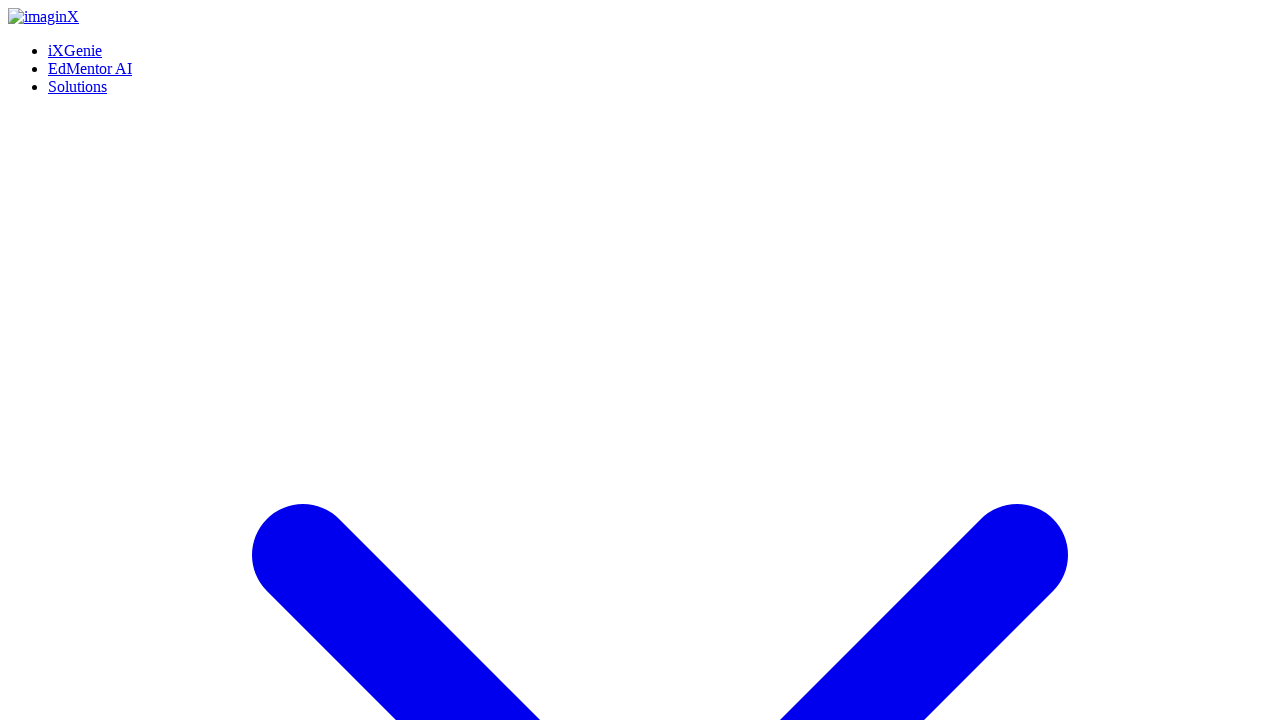

Waited 1000ms for page content to fully render
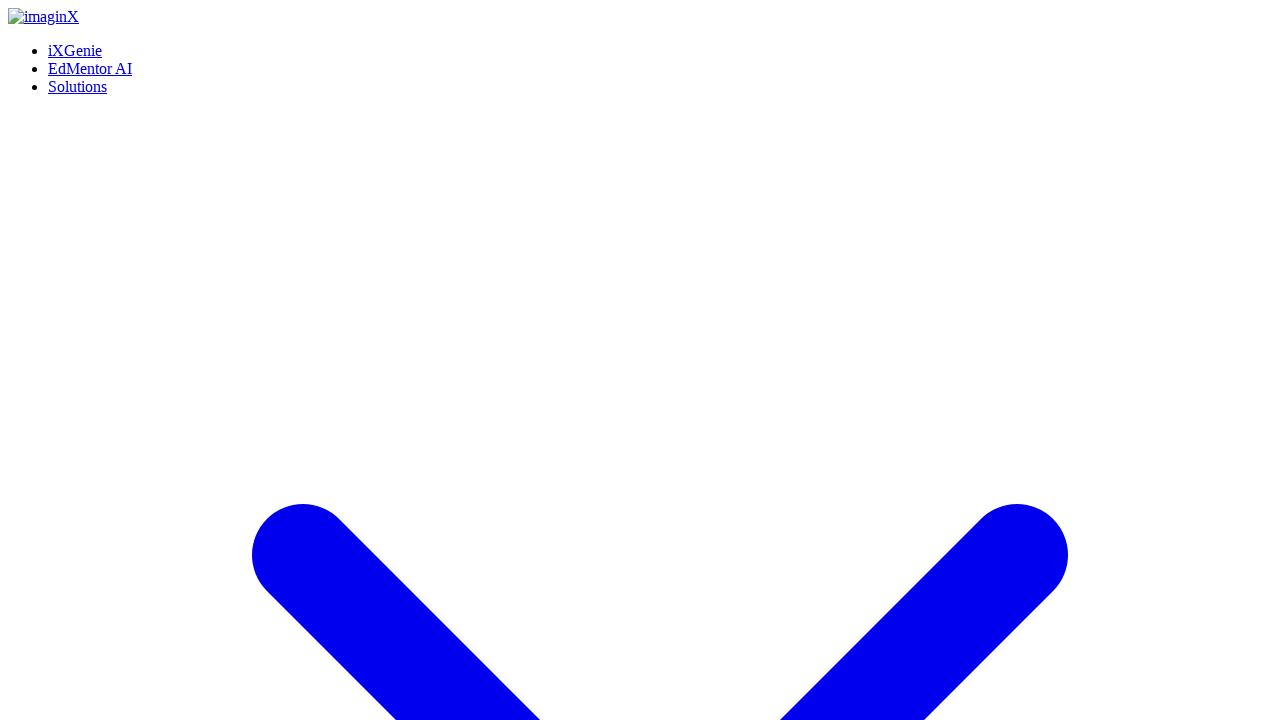

Verified 'Our Proven' section header is visible
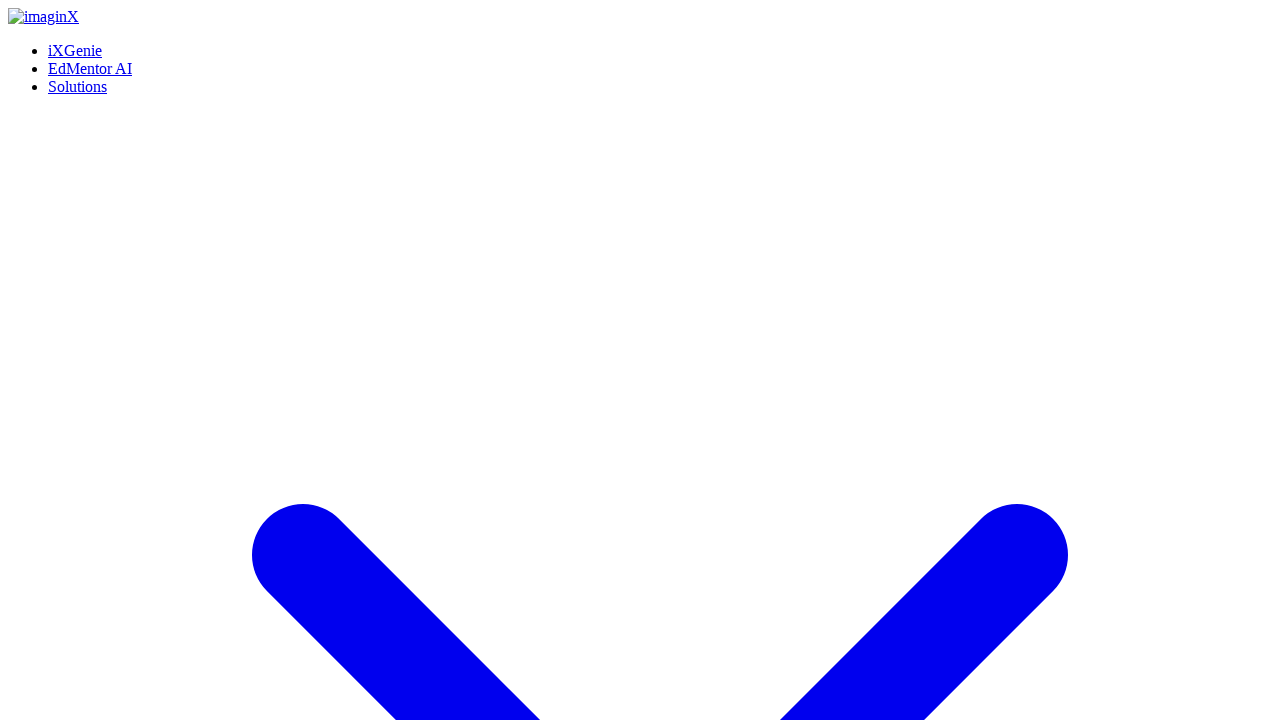

Verified 'Asset Management' use case header is visible
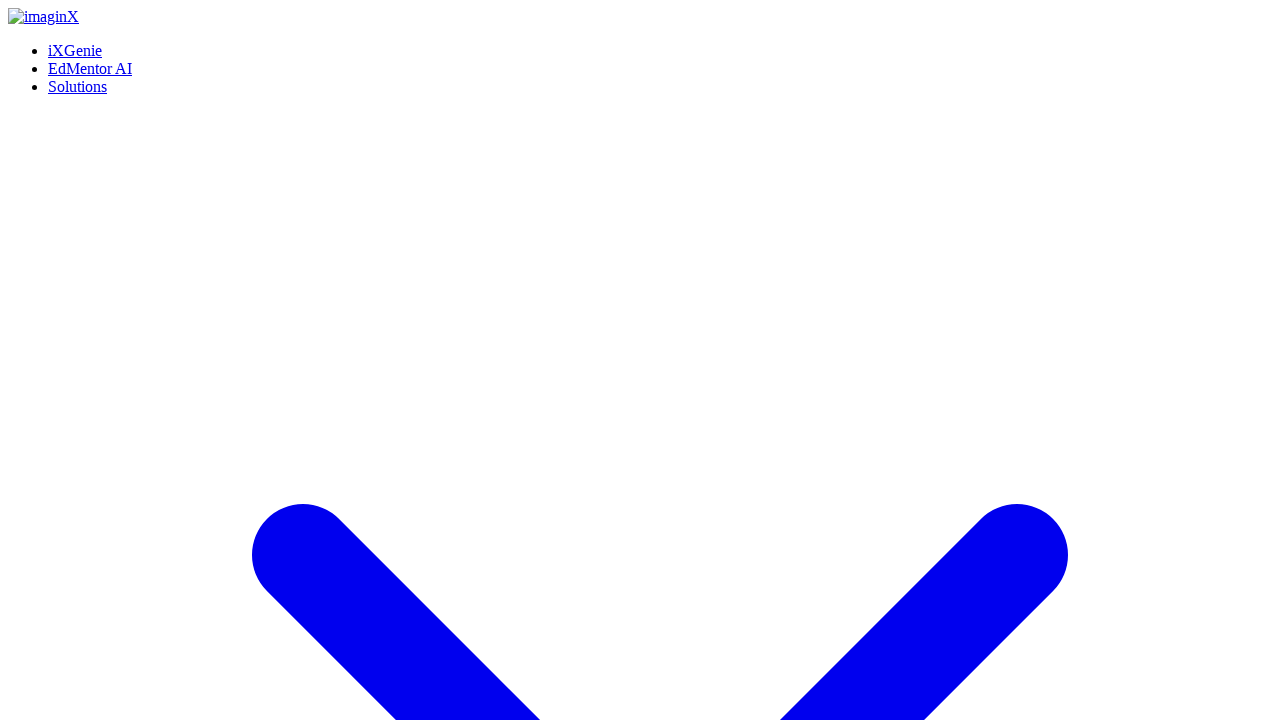

Verified 'Training and Safety' use case header is visible
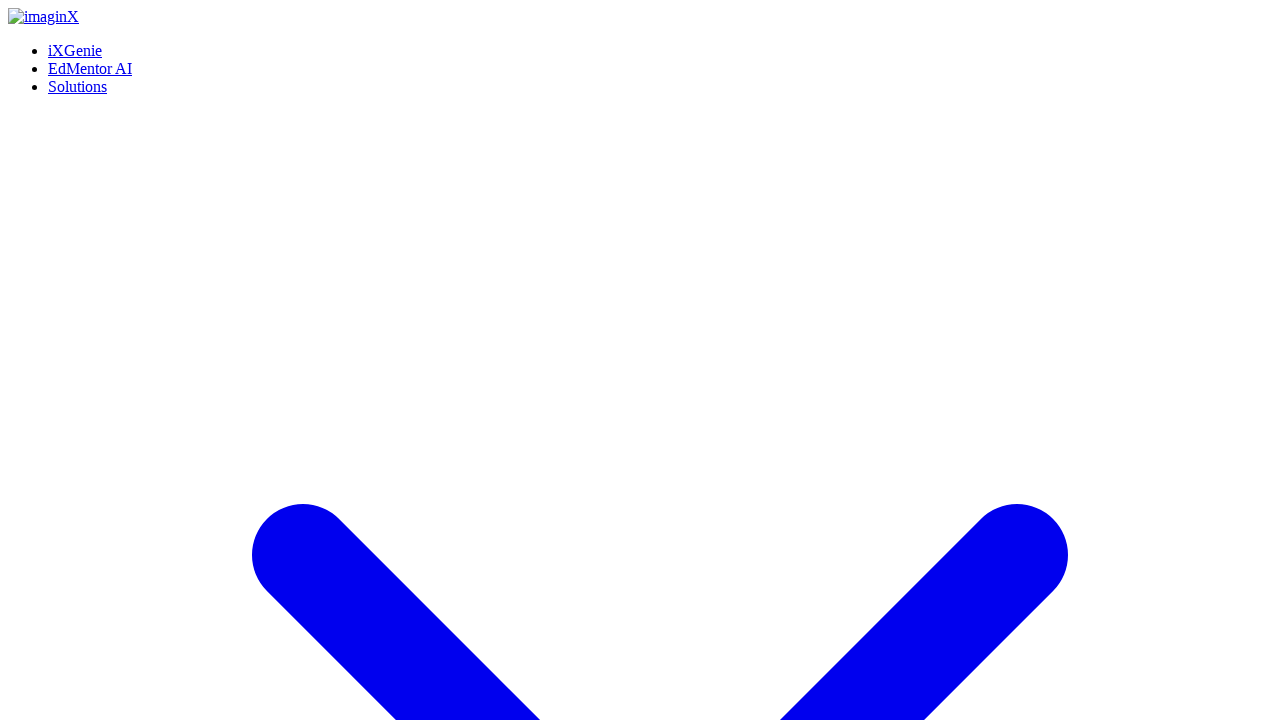

Verified 'Streamlining Operations' use case header is visible
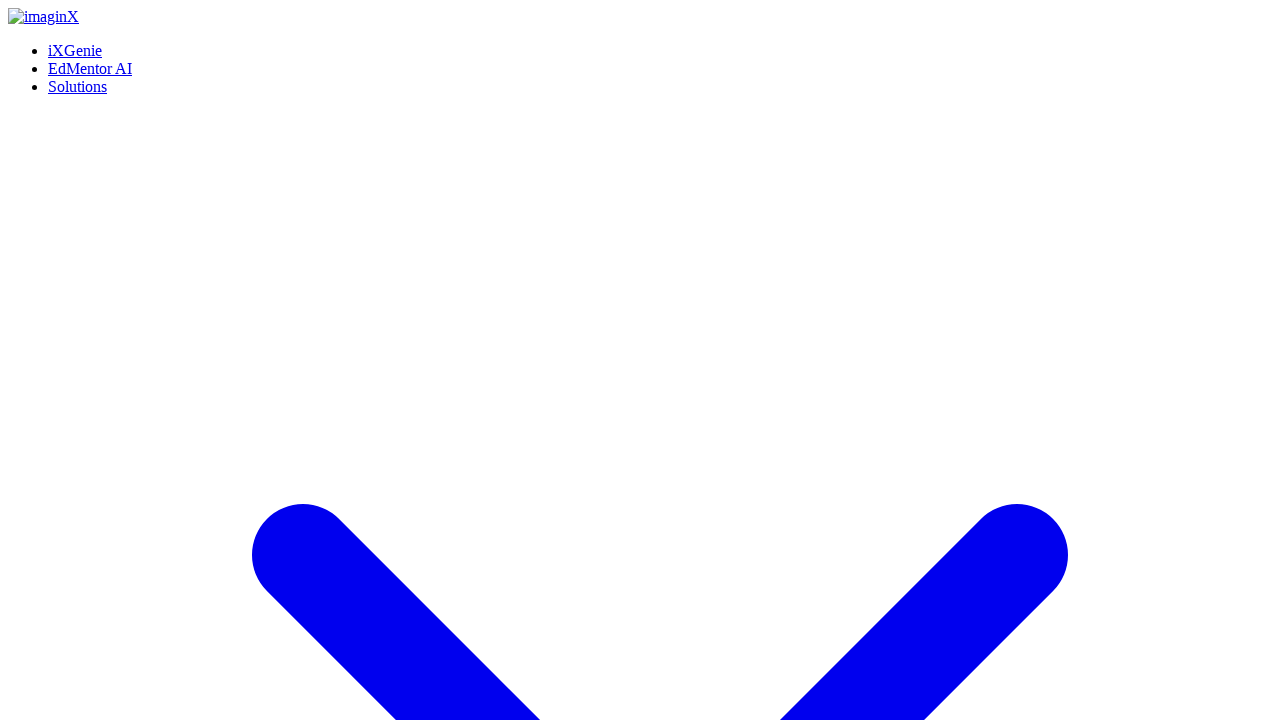

Verified 'Our Recent Posts' section is visible
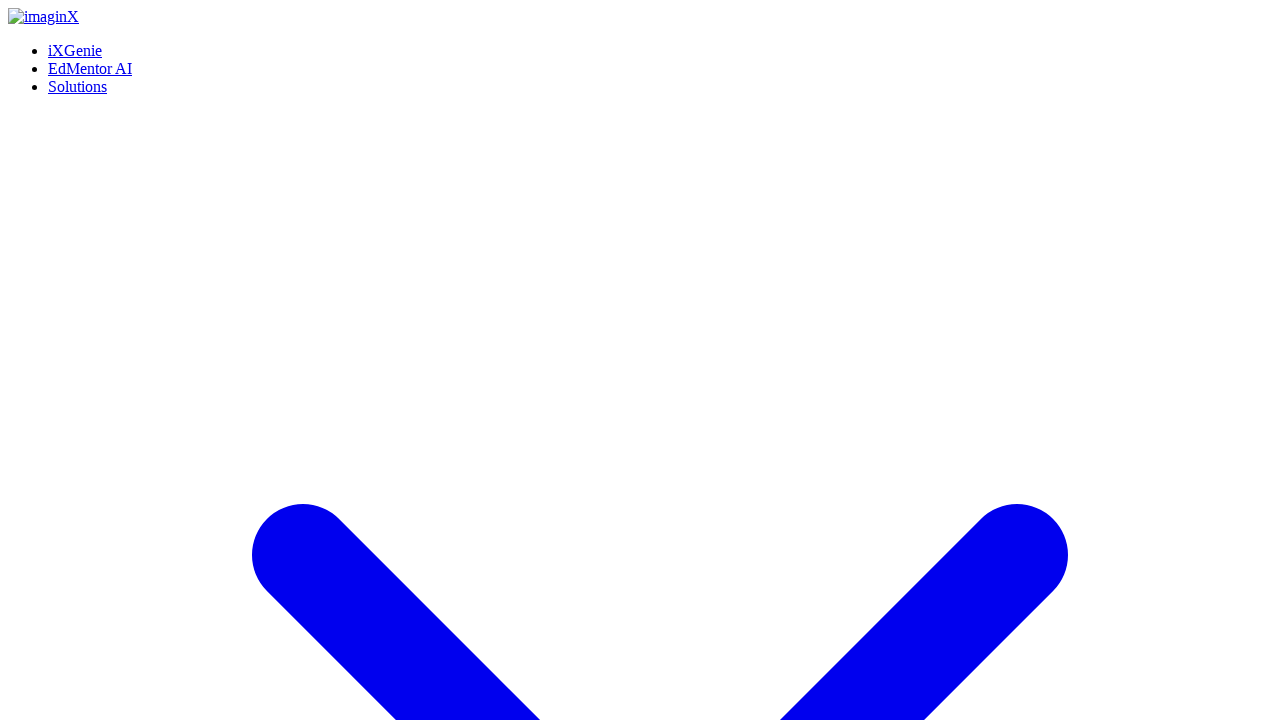

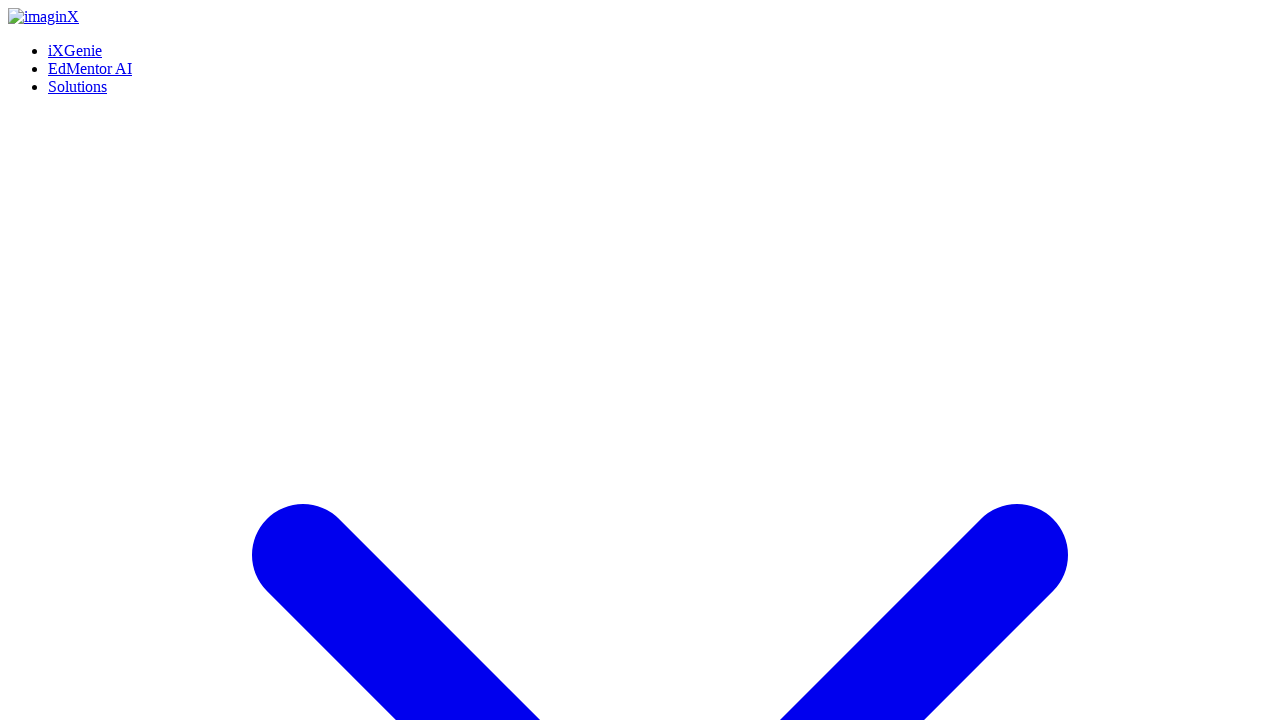